Navigates to the Upload and Download page and clicks the download button to trigger a file download

Starting URL: https://demoqa.com

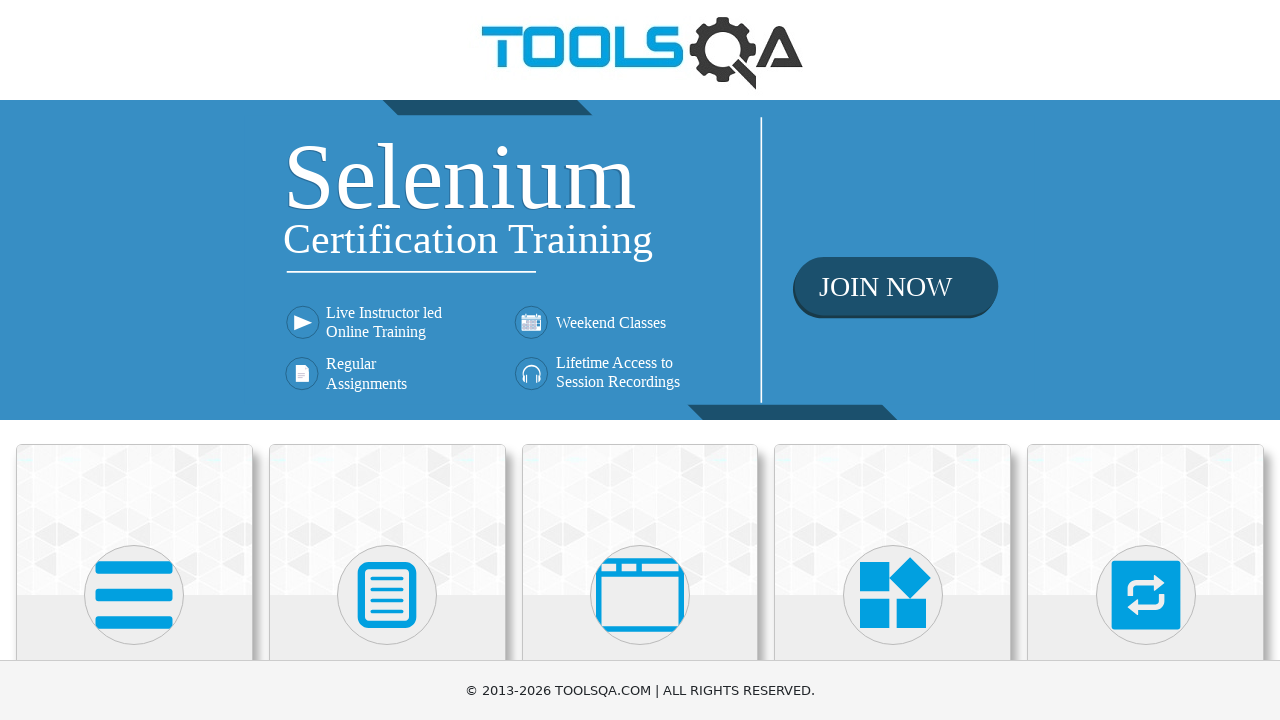

Clicked on Elements button at (134, 360) on xpath=//h5[text()='Elements']
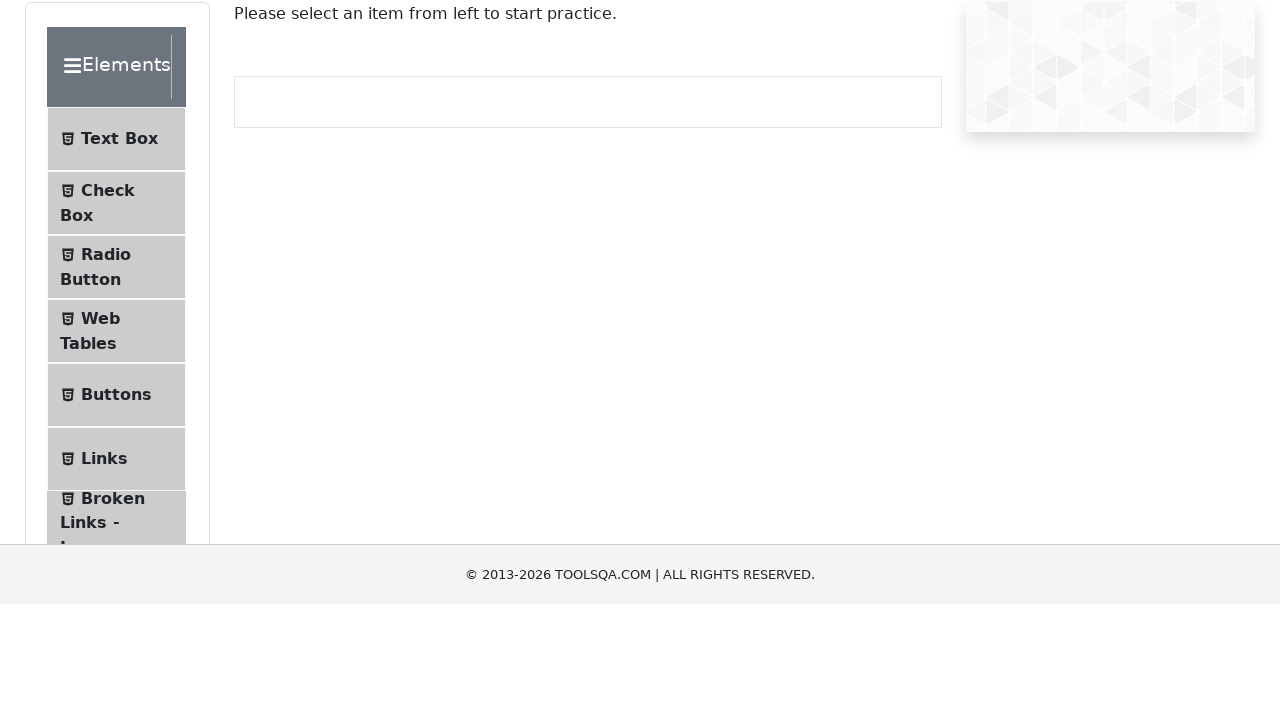

Clicked on Upload and Download menu item at (112, 335) on xpath=//span[text()='Upload and Download']
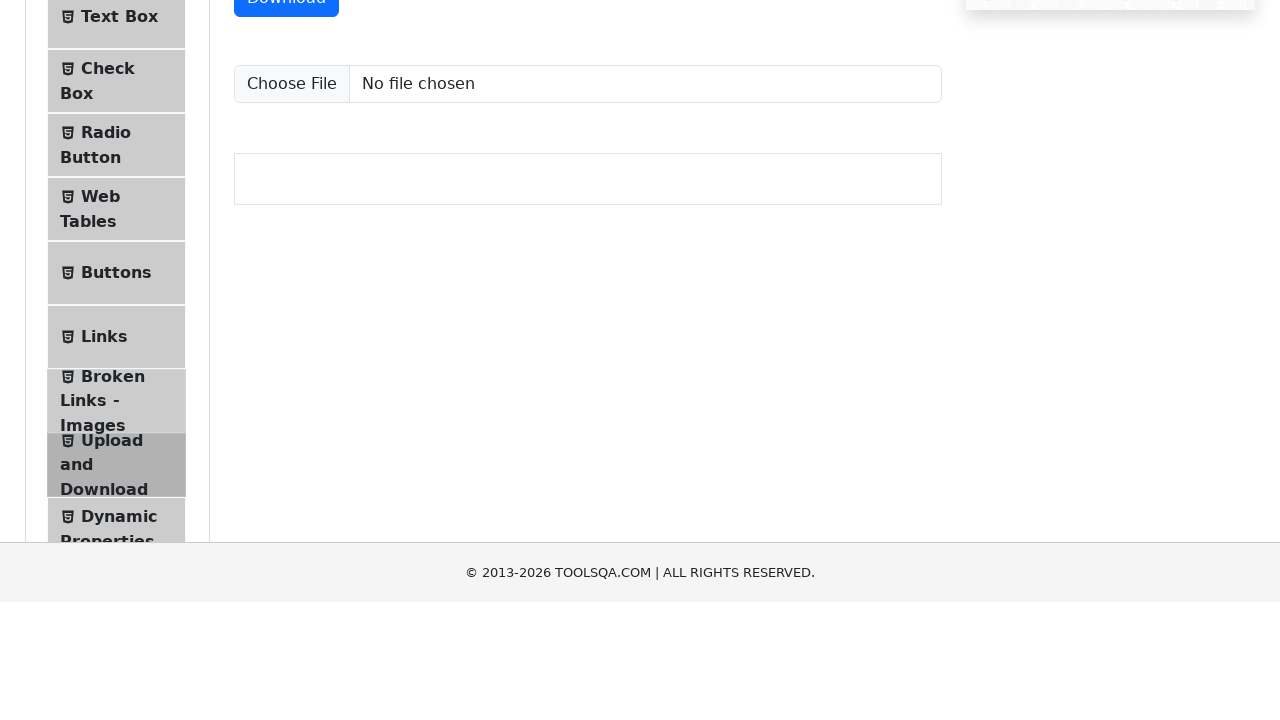

Clicked download button to trigger file download at (286, 219) on #downloadButton
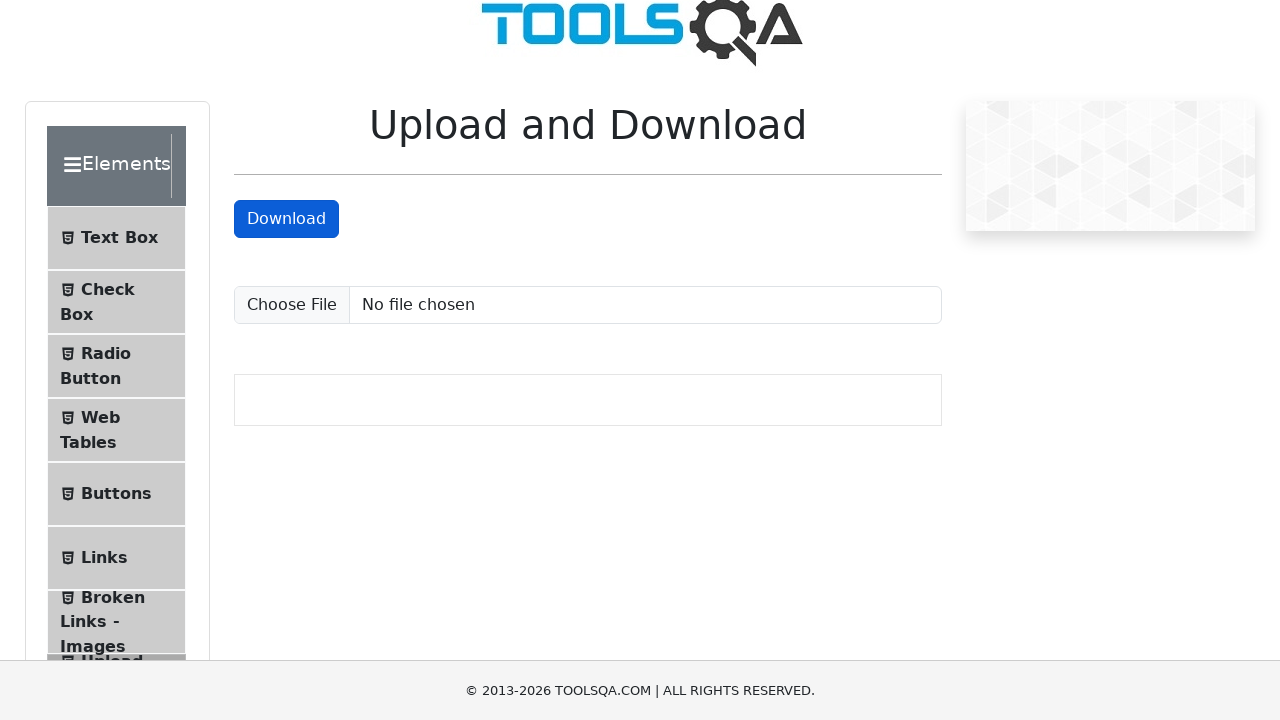

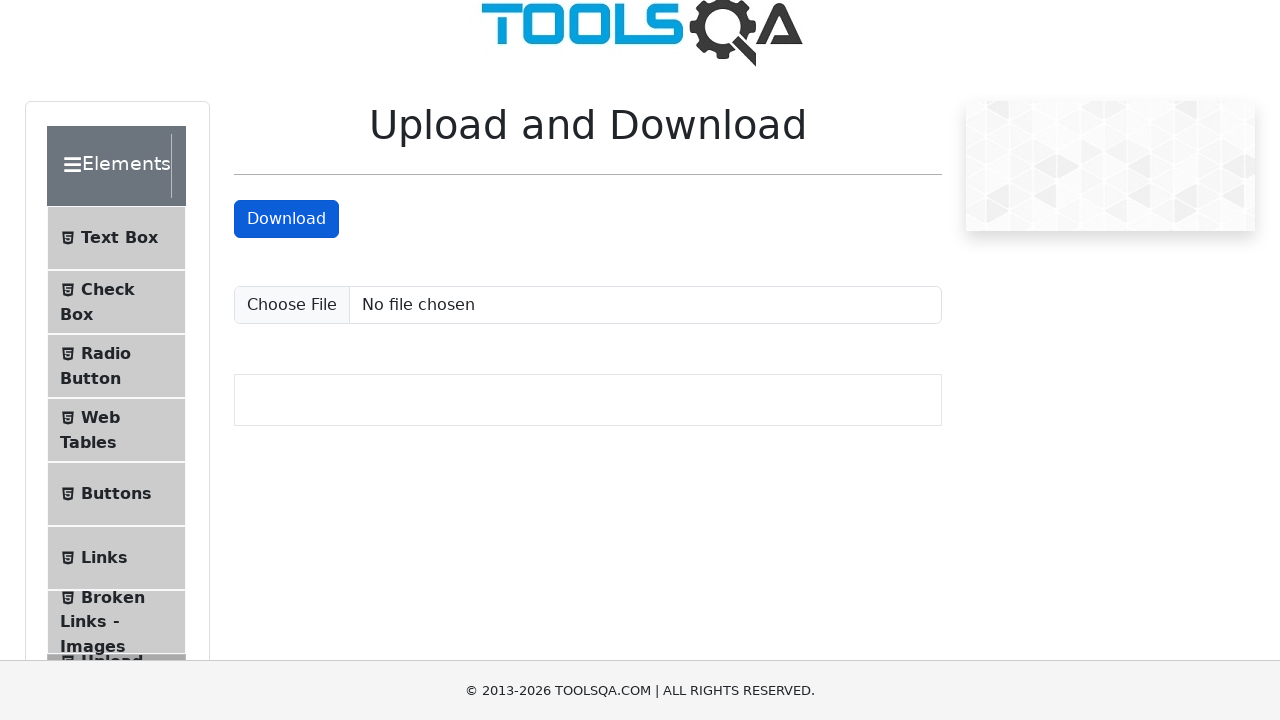